Tests radio button interactions by selecting different radio button options in a form

Starting URL: http://echoecho.com/htmlforms10.htm

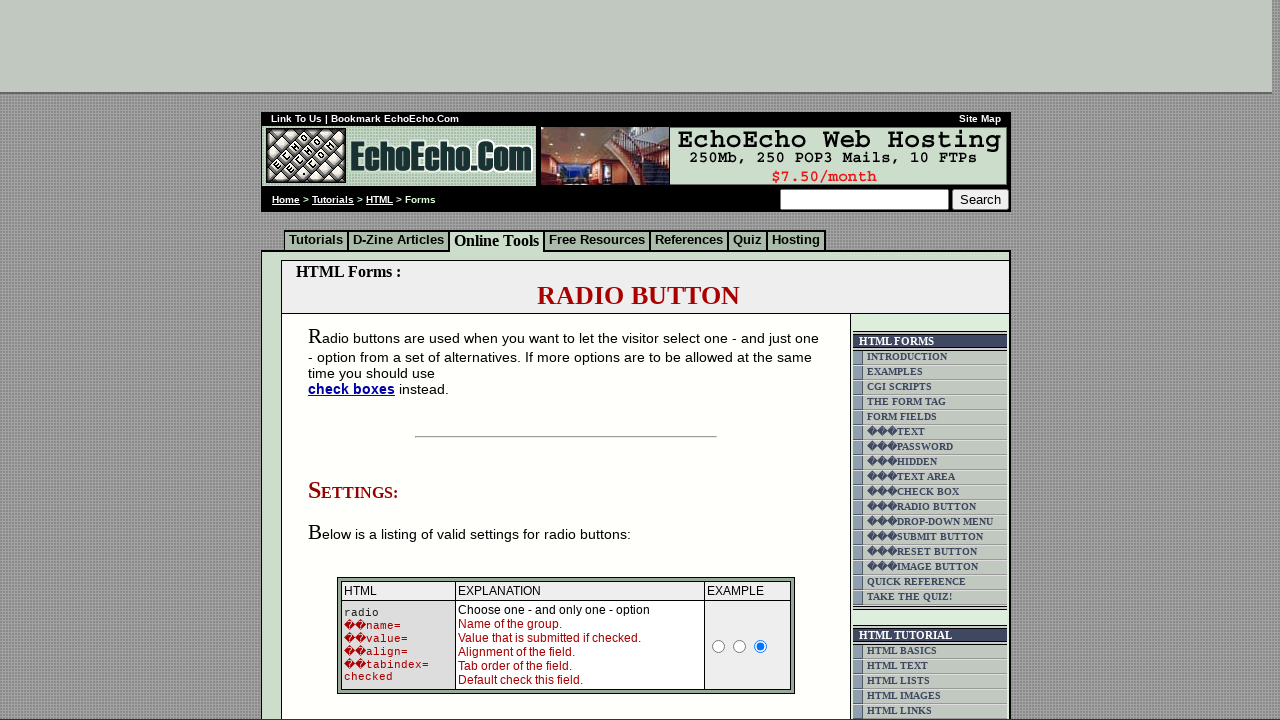

Located all radio buttons with name='group1'
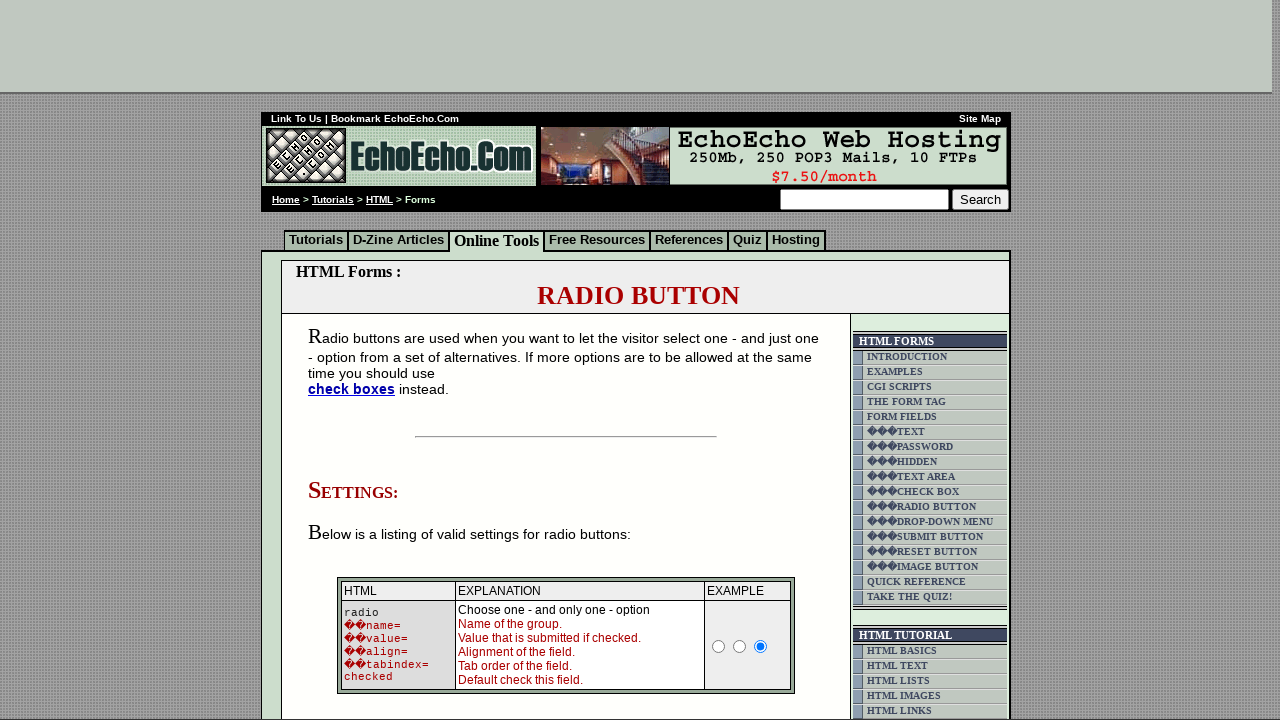

Counted 3 radio buttons
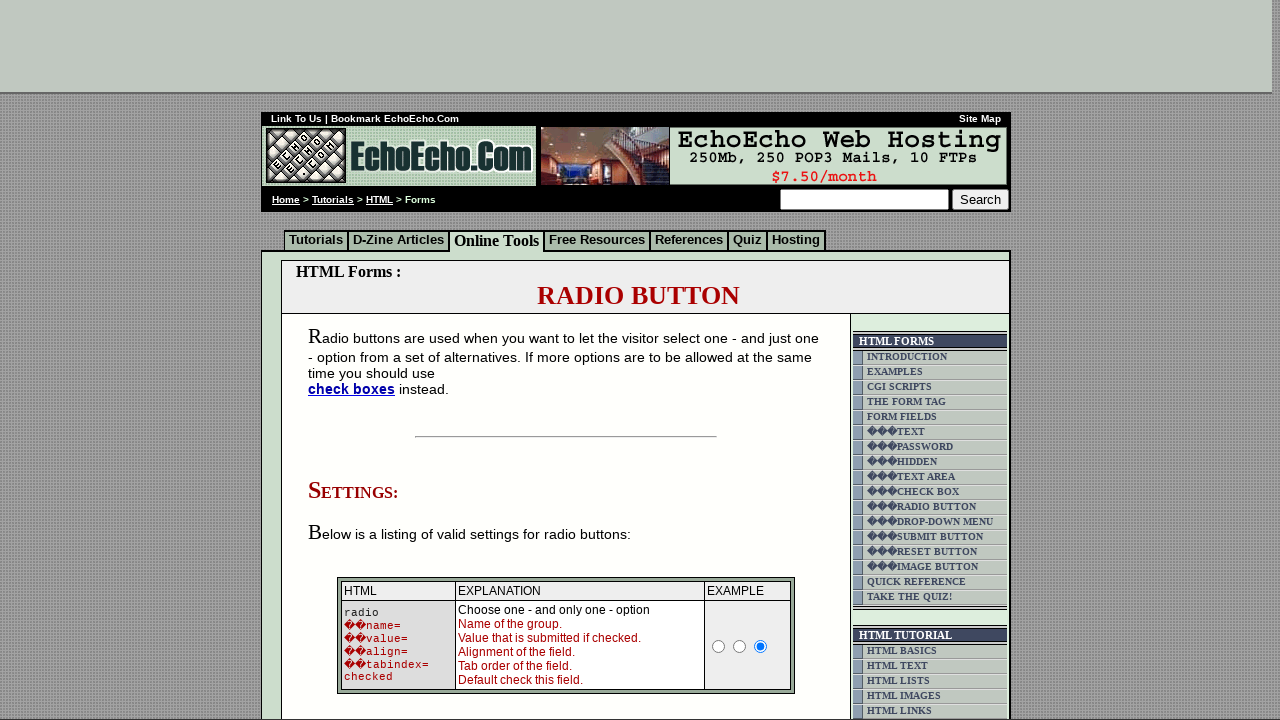

Clicked the 'Cheese' radio button directly at (356, 360) on input[value='Cheese']
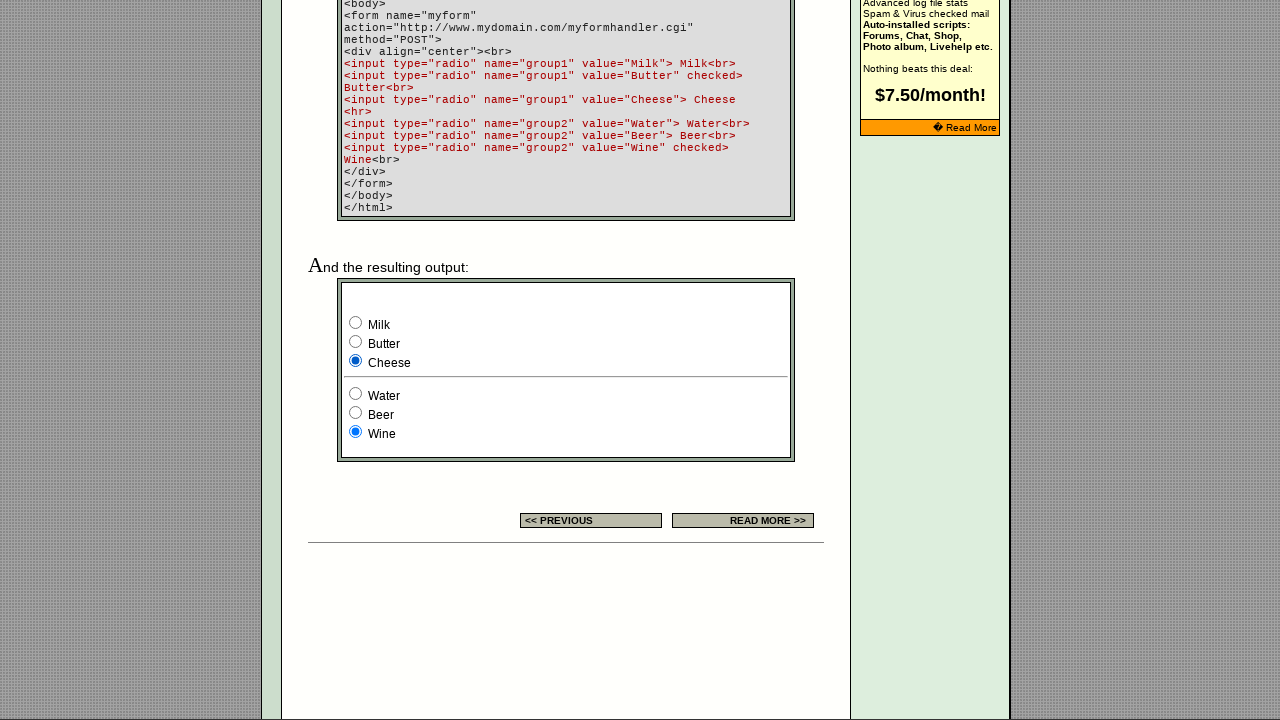

Retrieved value attribute from radio button 0: 'Milk'
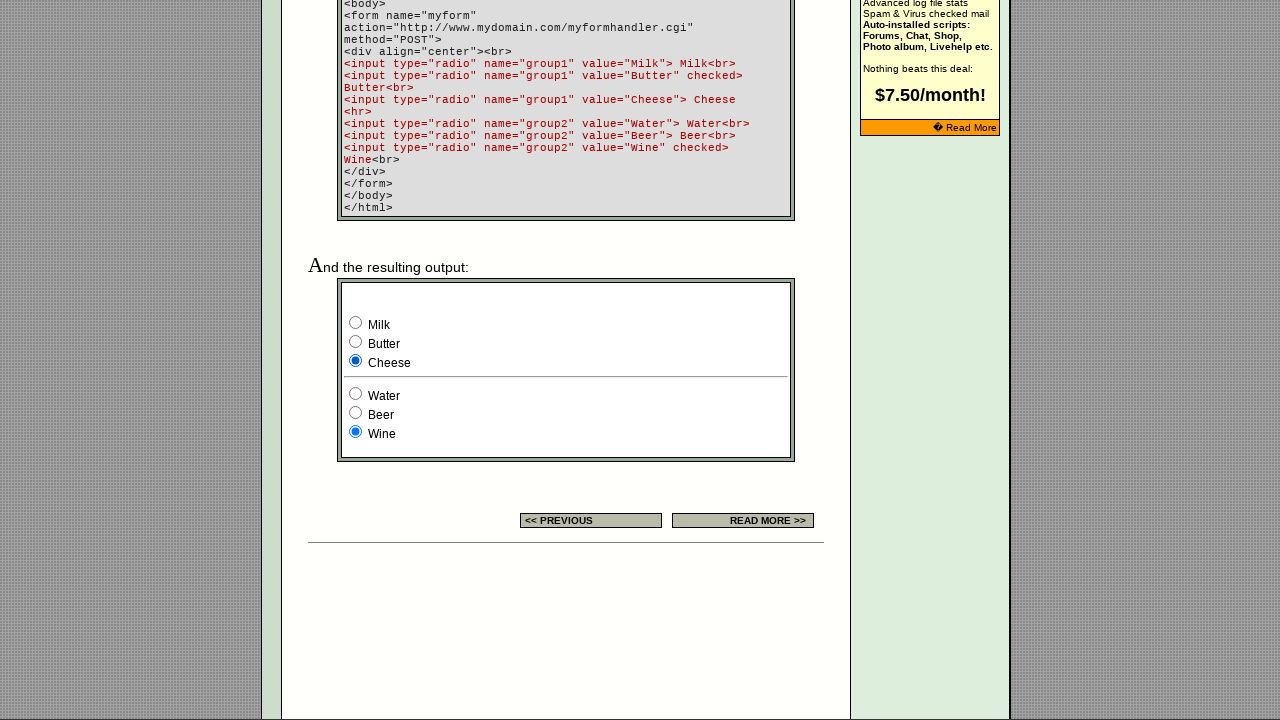

Retrieved value attribute from radio button 1: 'Butter'
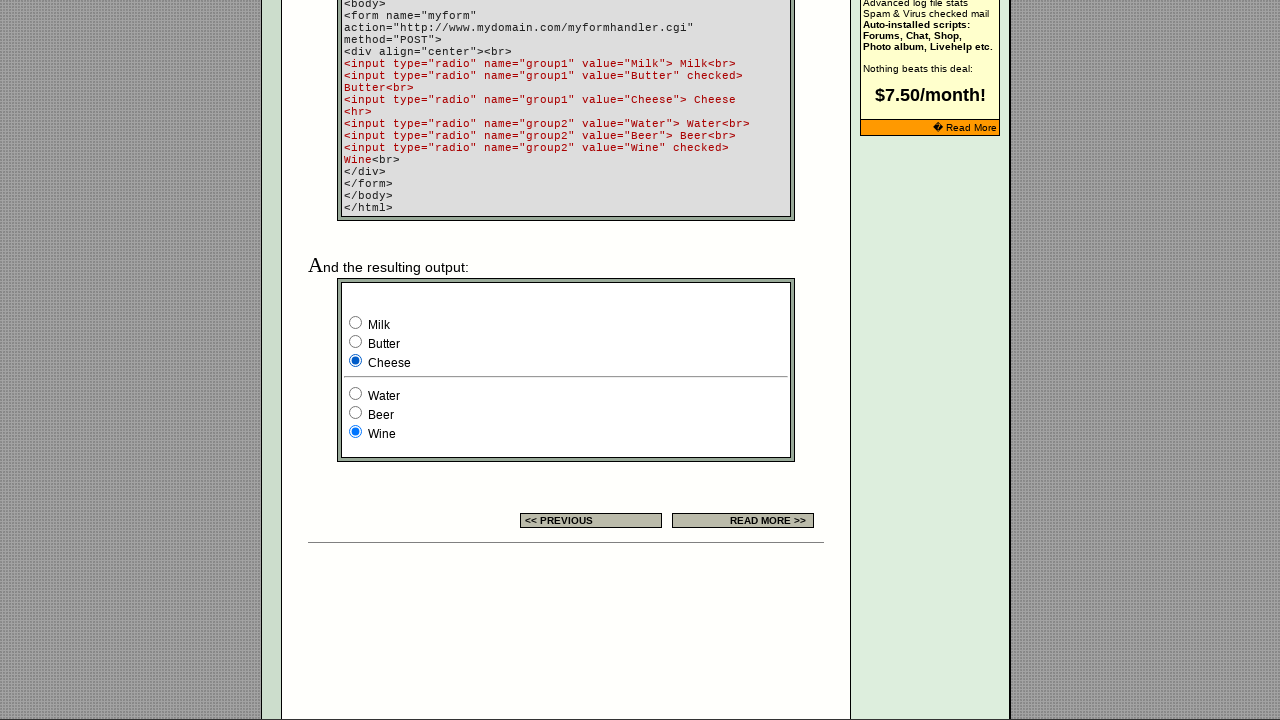

Retrieved value attribute from radio button 2: 'Cheese'
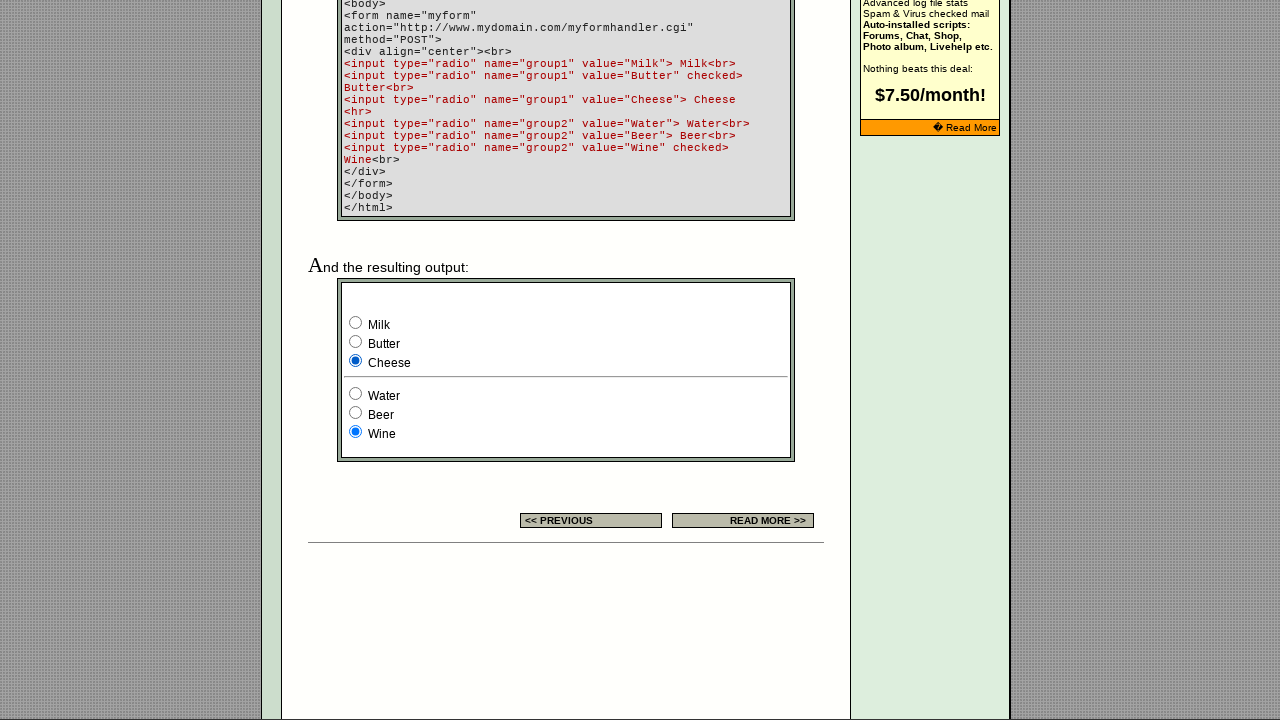

Clicked 'Cheese' radio button at index 2 at (356, 360) on input[name='group1'] >> nth=2
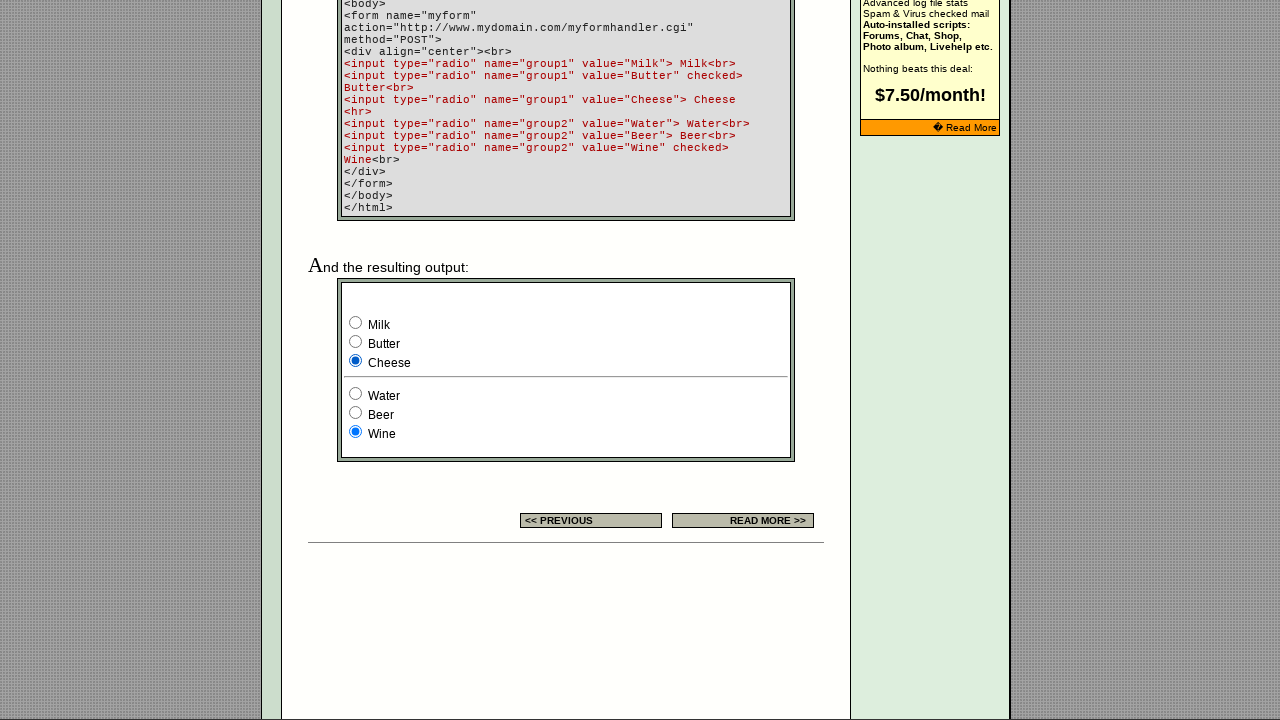

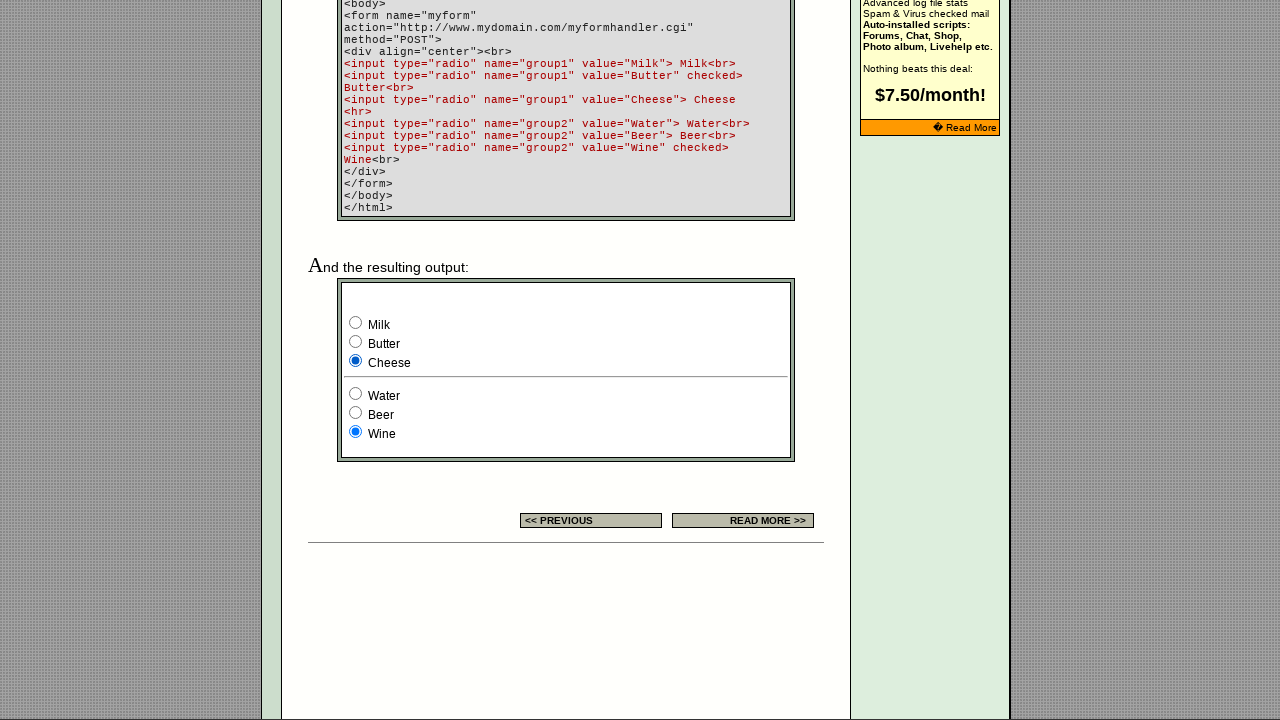